Tests mouse move to element with offset and verifies the relative location is updated

Starting URL: https://www.selenium.dev/selenium/web/mouse_interaction.html

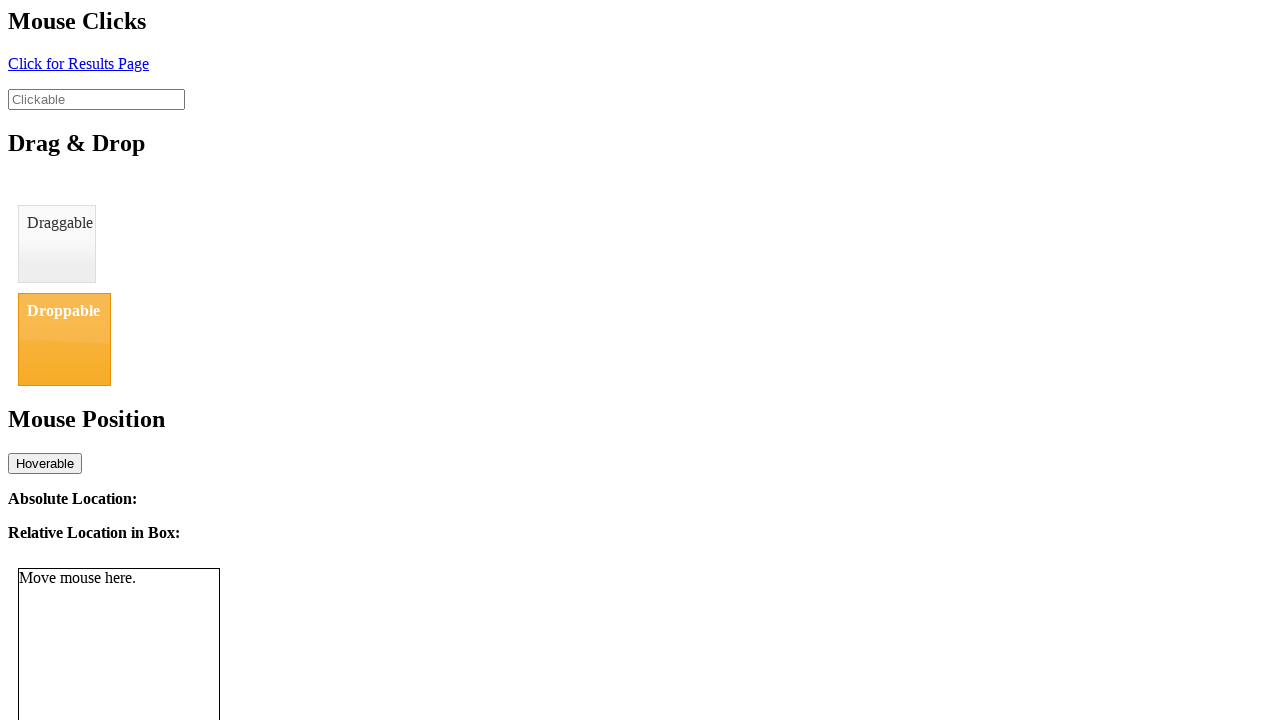

Located the mouse tracker element
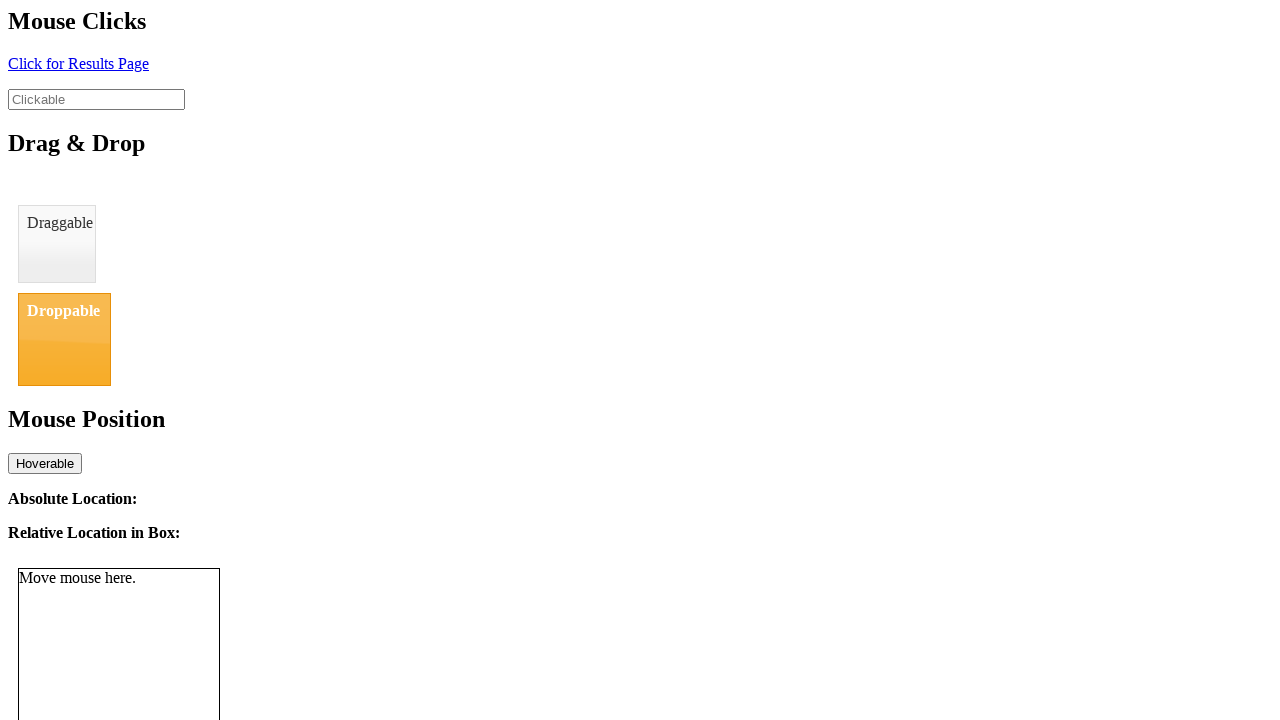

Moved mouse to tracker element with offset (x: 108, y: 50) at (127, 619) on #mouse-tracker
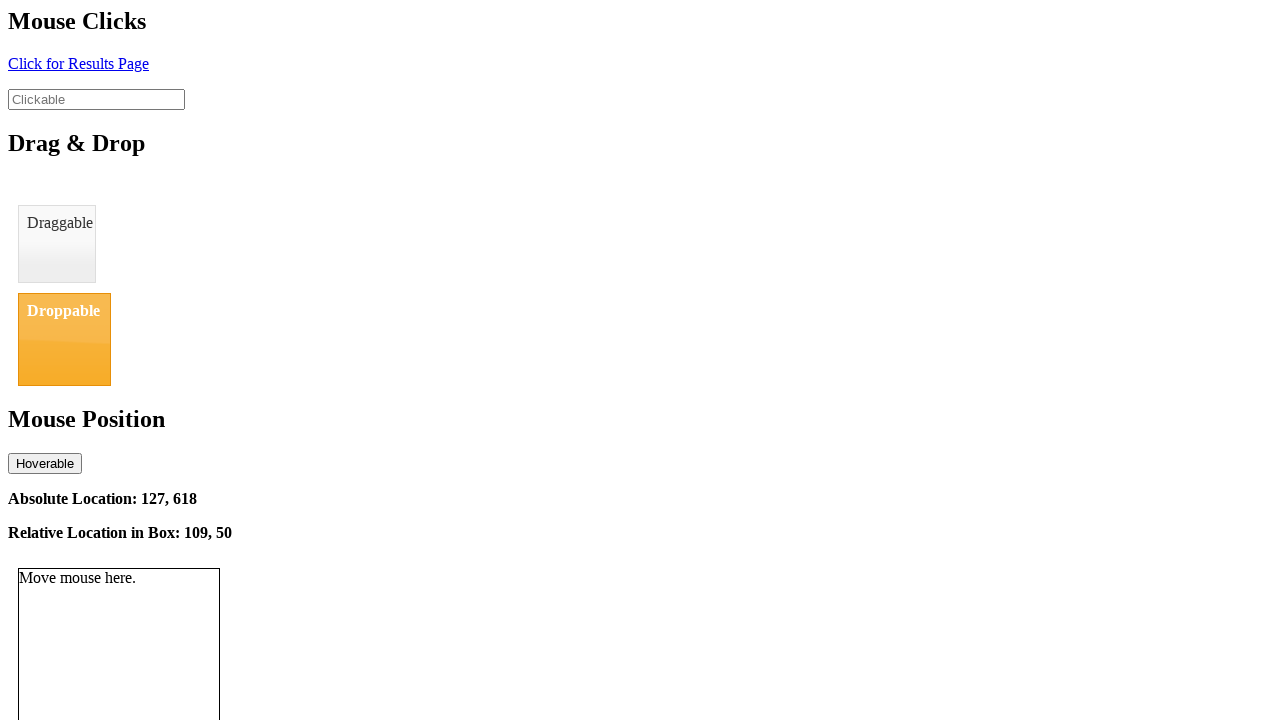

Relative location element appeared after mouse movement
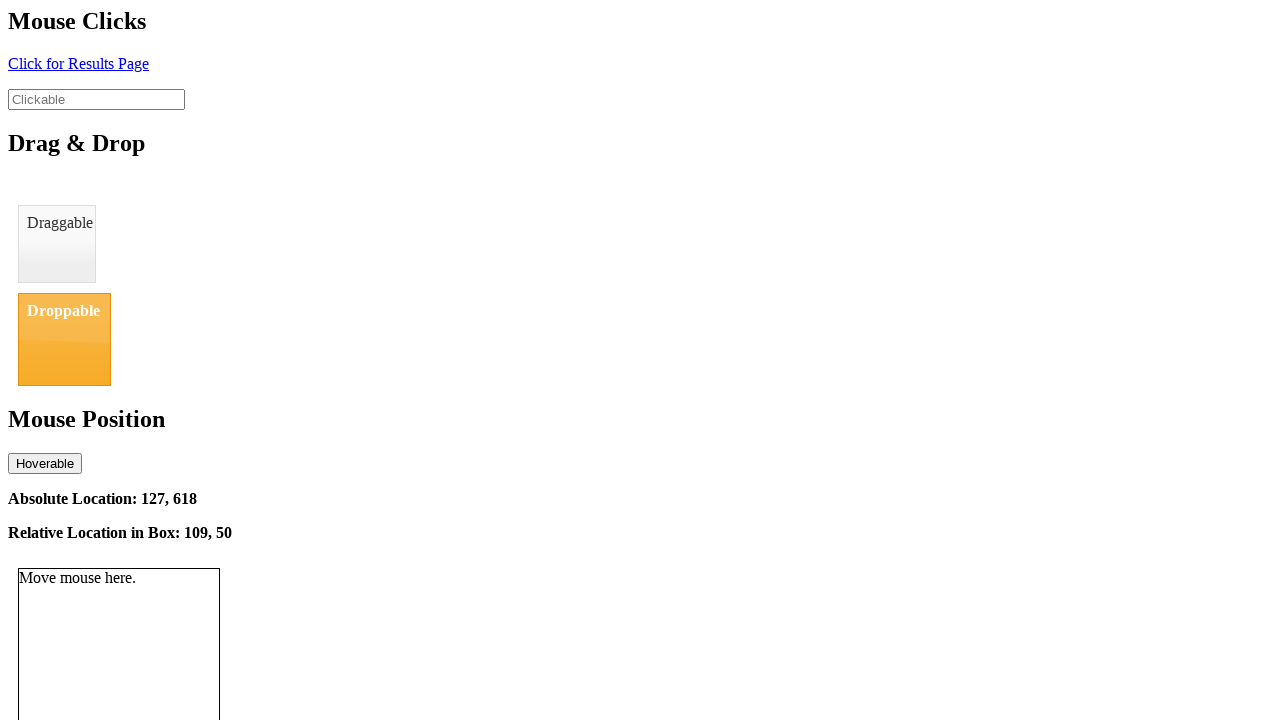

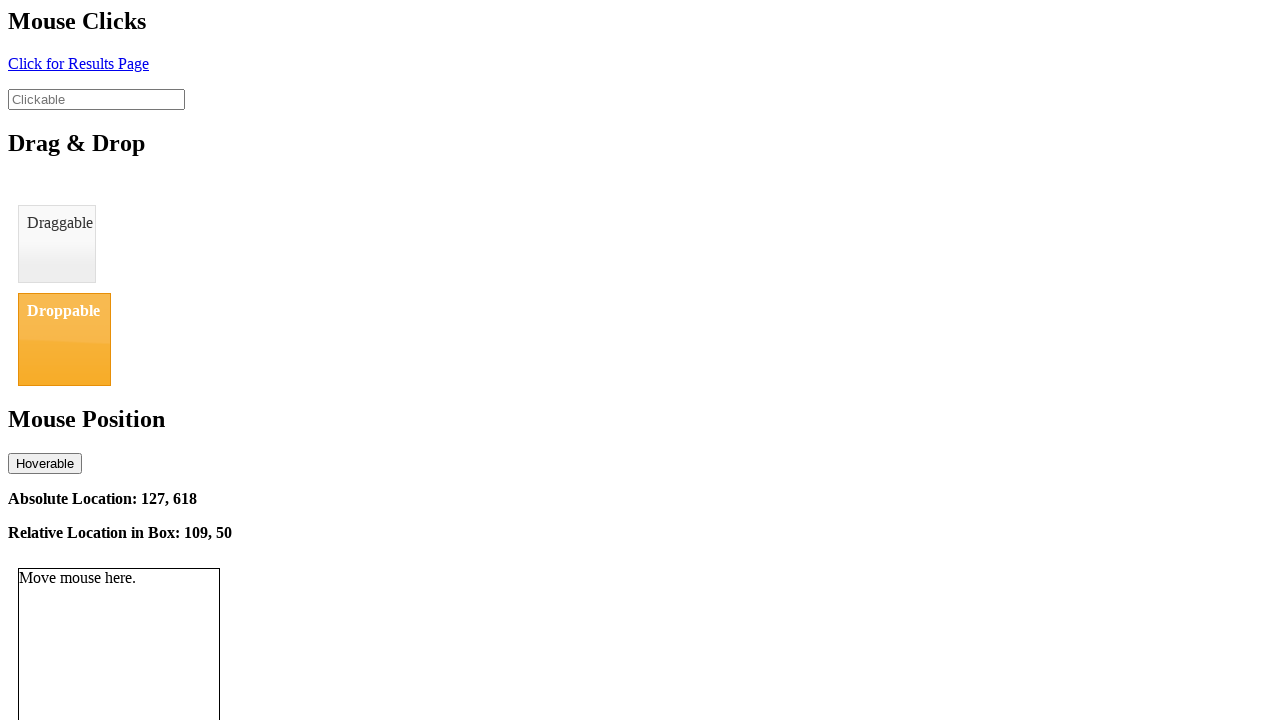